Tests form validation by submitting with an email missing proper format and verifying the submit button remains enabled

Starting URL: https://moatazeldebsy.github.io/test-automation-practices/#/forms

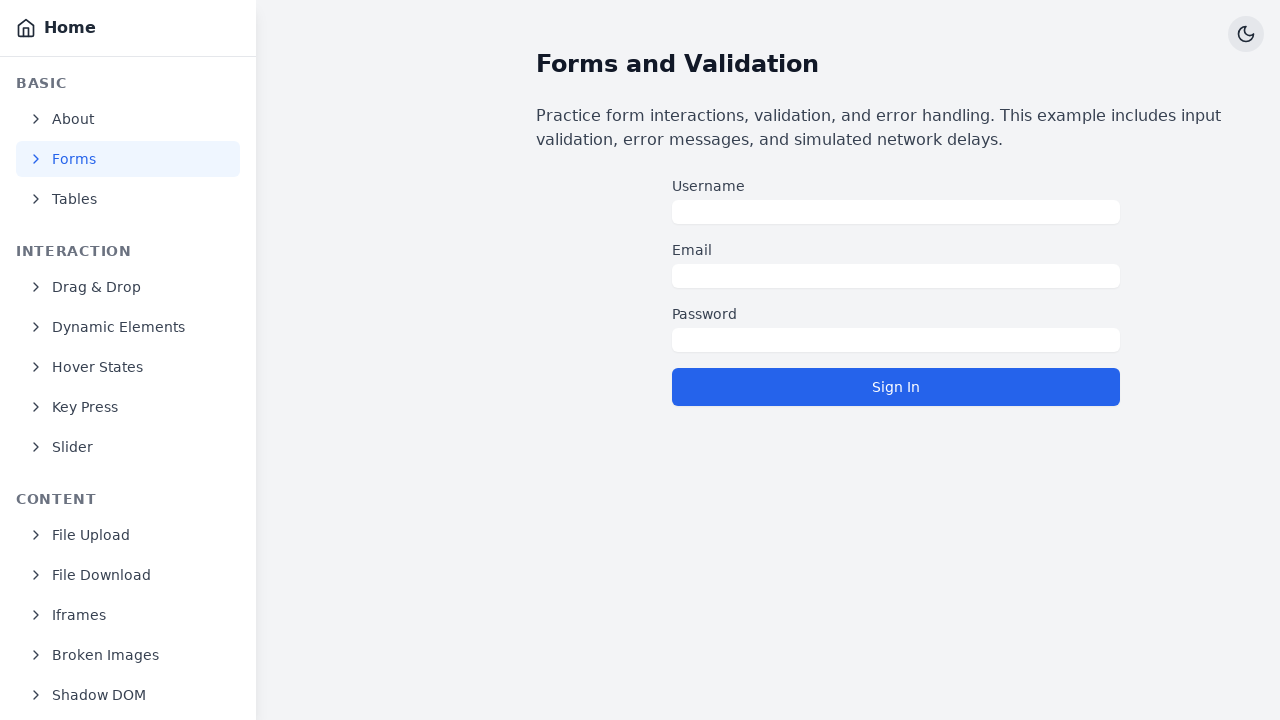

Filled username field with 'Nancy' on #username
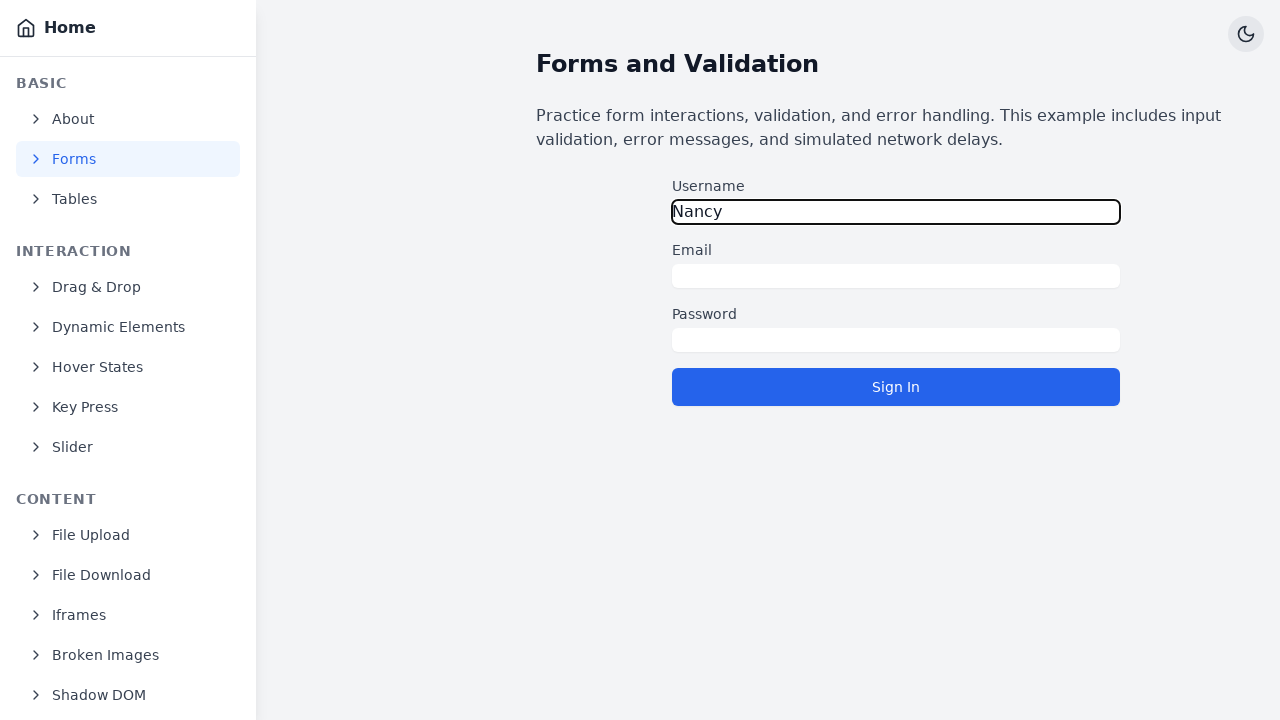

Filled email field with 'nancy' (missing @ and domain) on #email
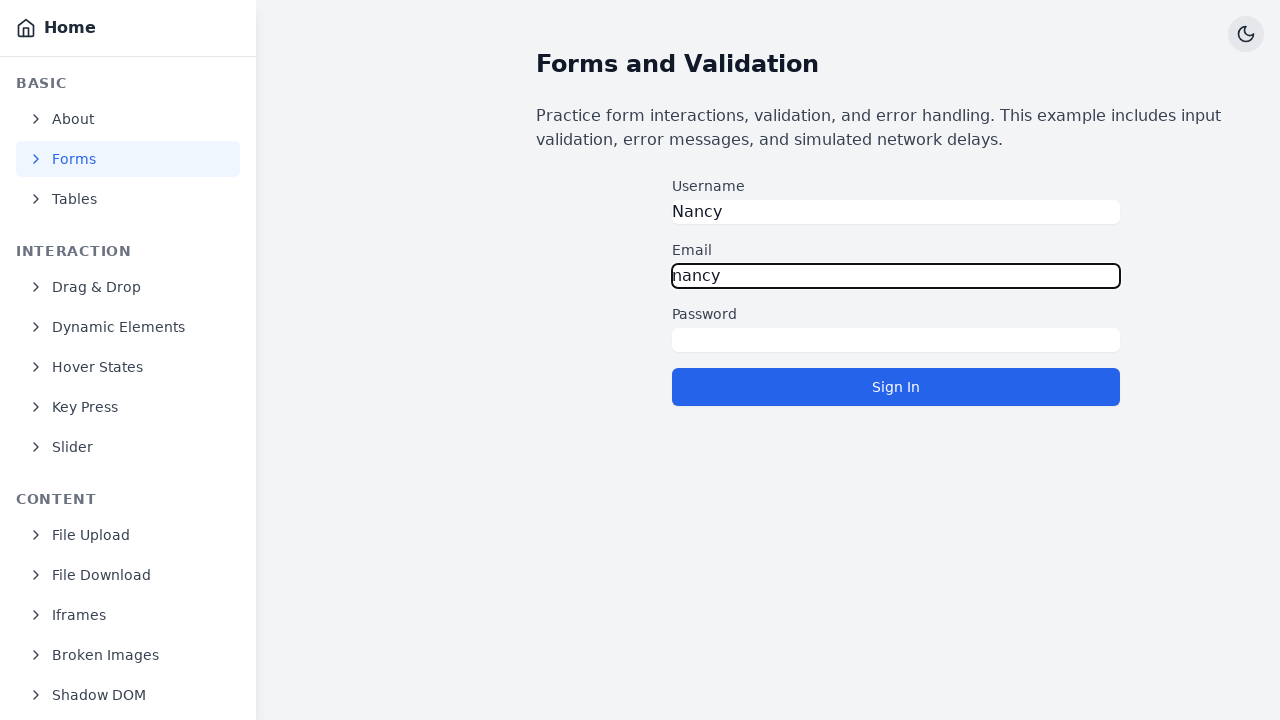

Filled password field with 'Nancy@123' on #password
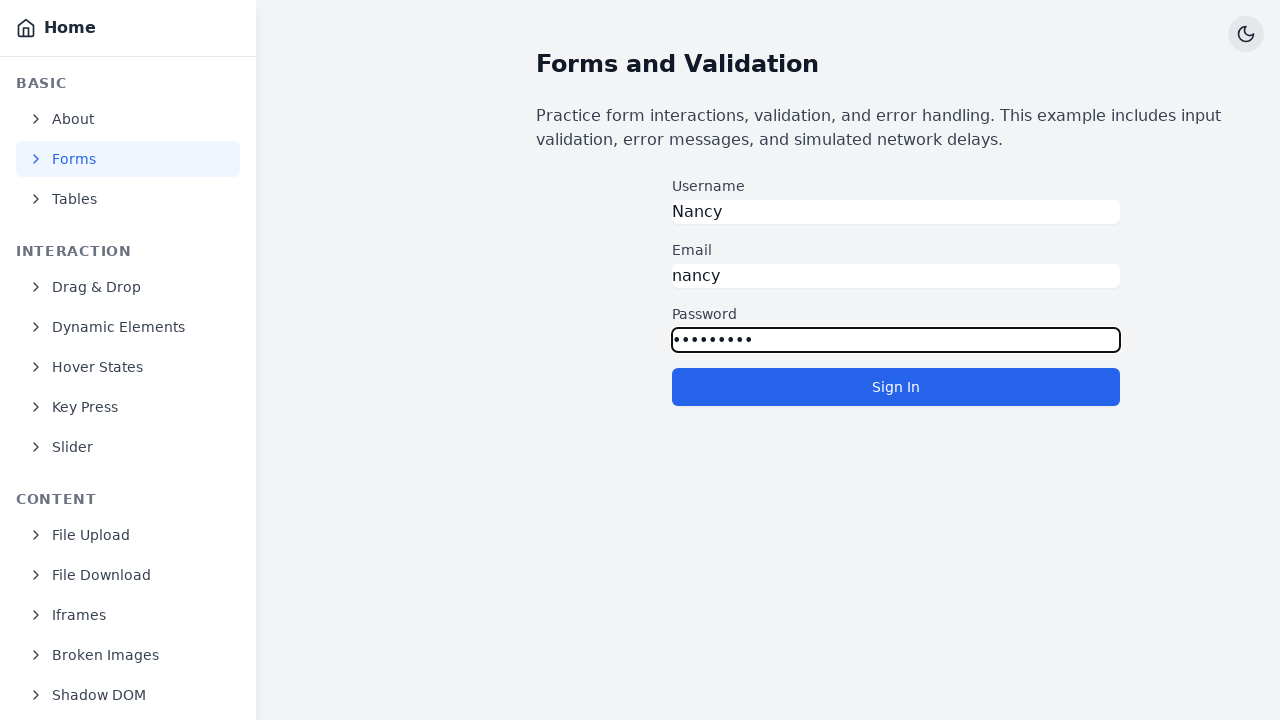

Clicked submit button to submit form with invalid email at (896, 387) on button[type=submit]
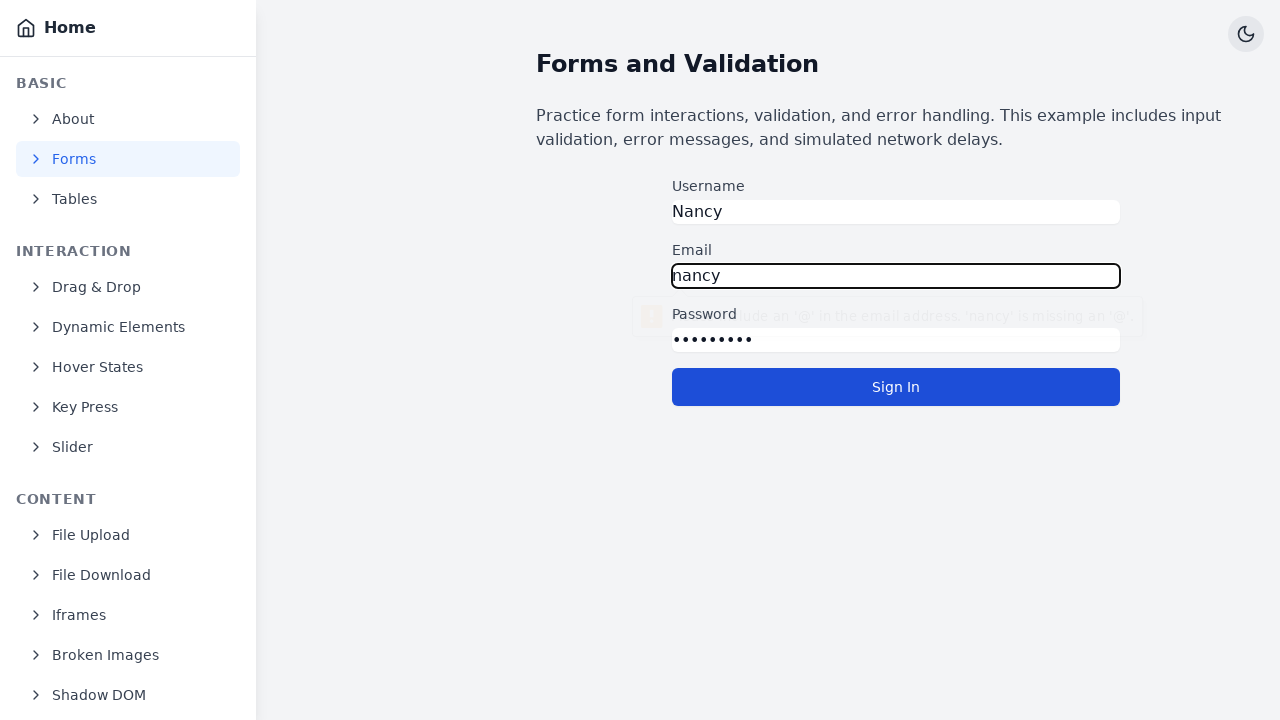

Verified submit button remains enabled after form validation failed
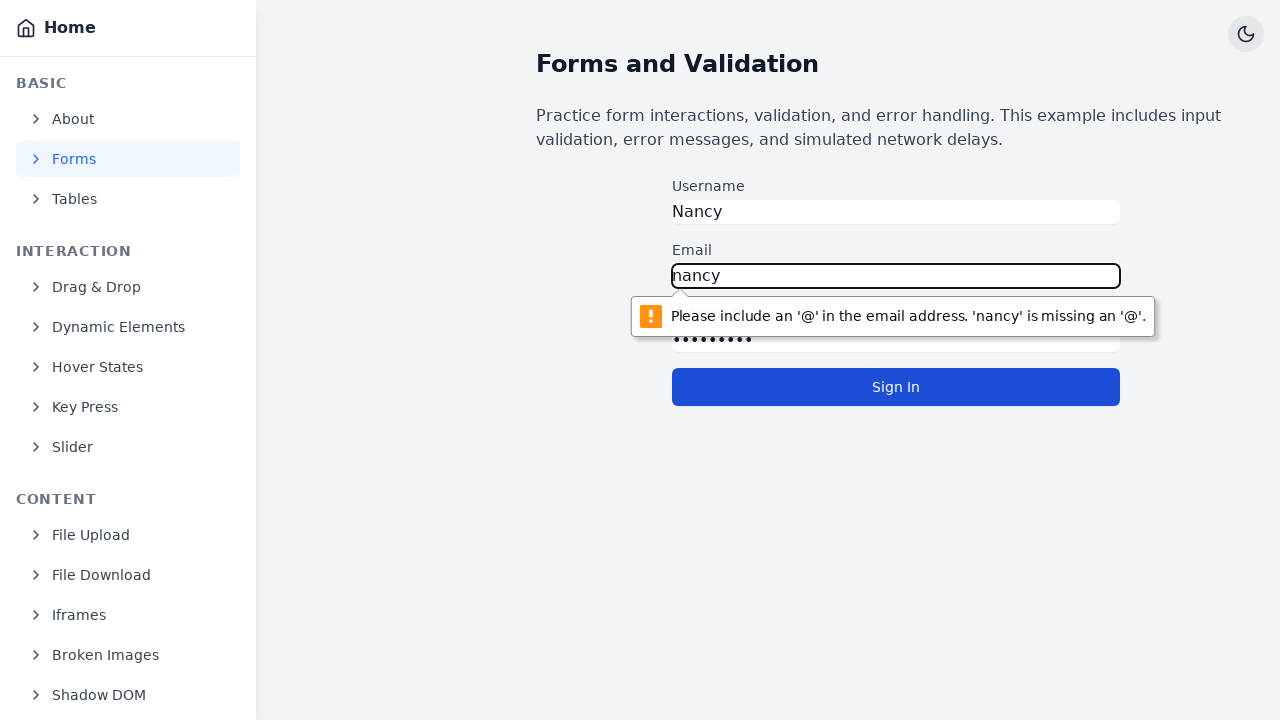

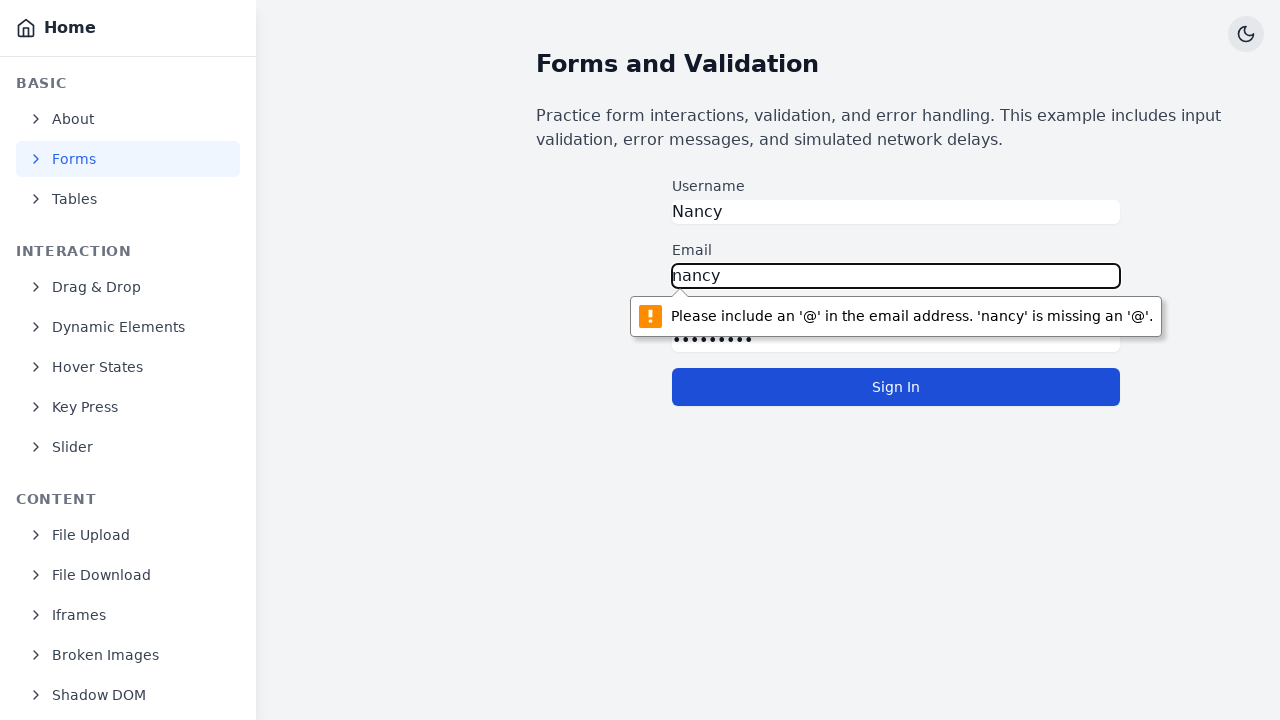